Tests that whitespace is trimmed from edited todo text

Starting URL: https://demo.playwright.dev/todomvc

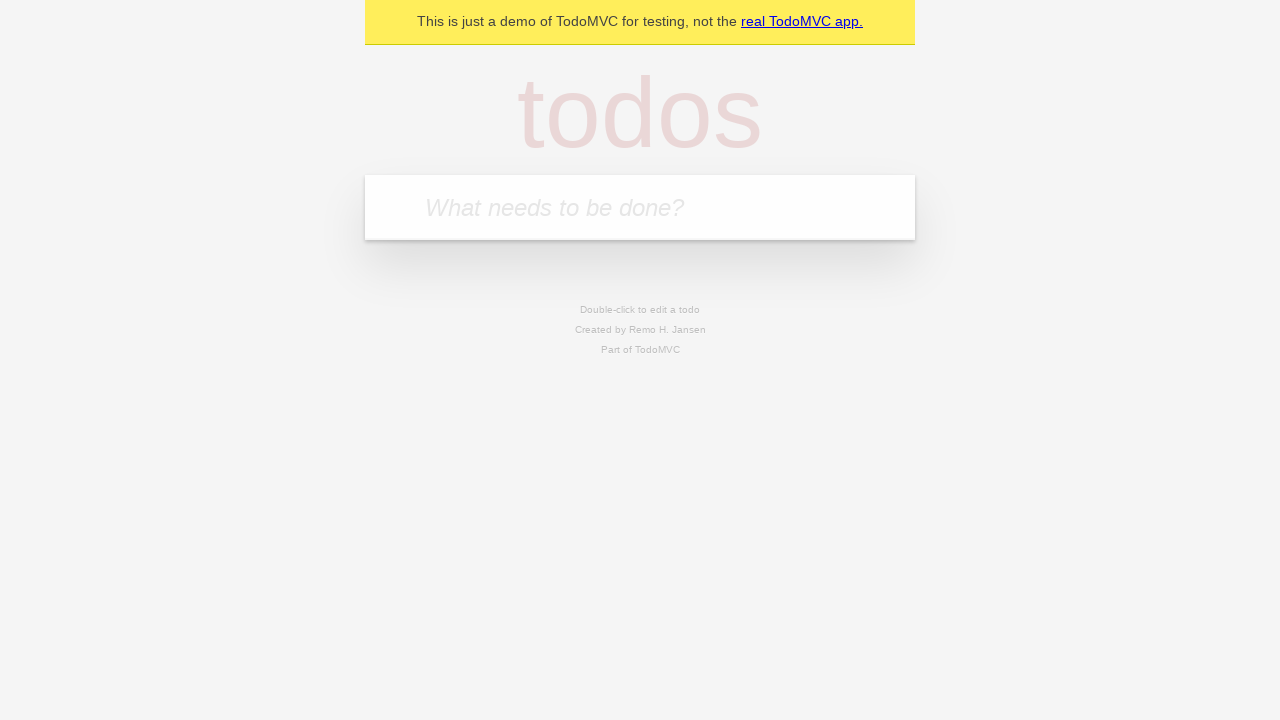

Filled todo input with 'buy some cheese' on internal:attr=[placeholder="What needs to be done?"i]
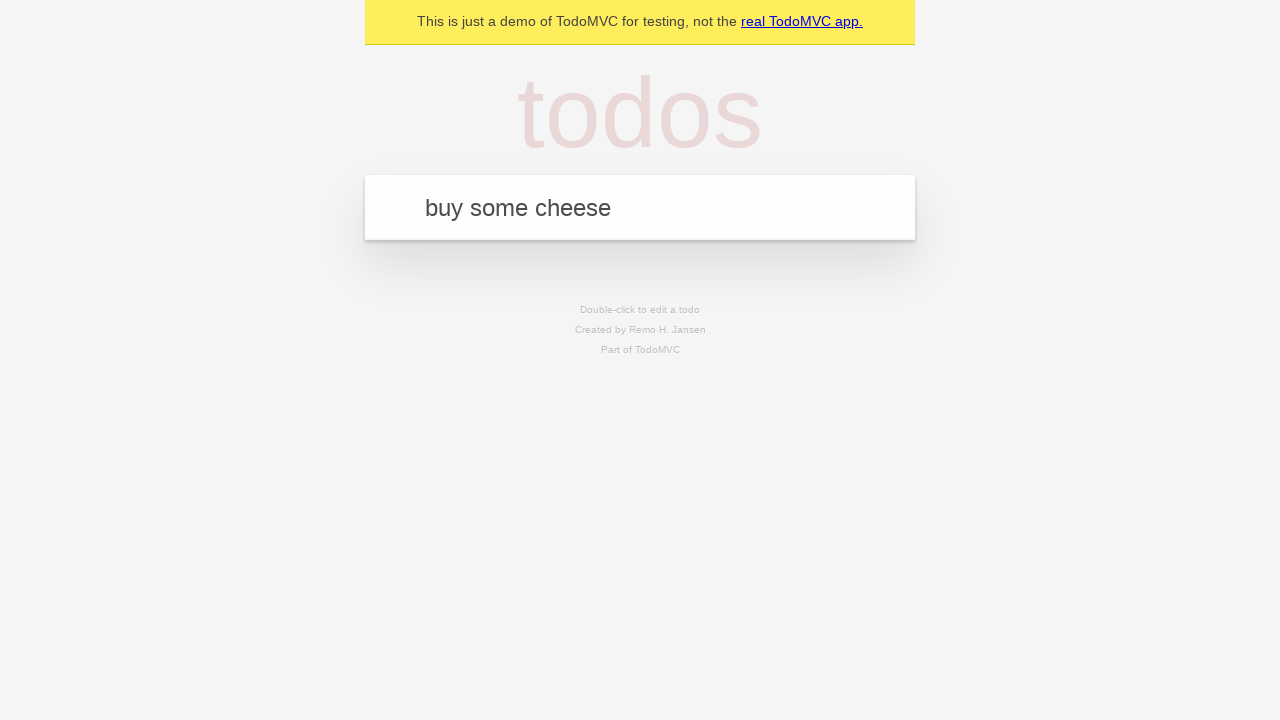

Pressed Enter to create first todo on internal:attr=[placeholder="What needs to be done?"i]
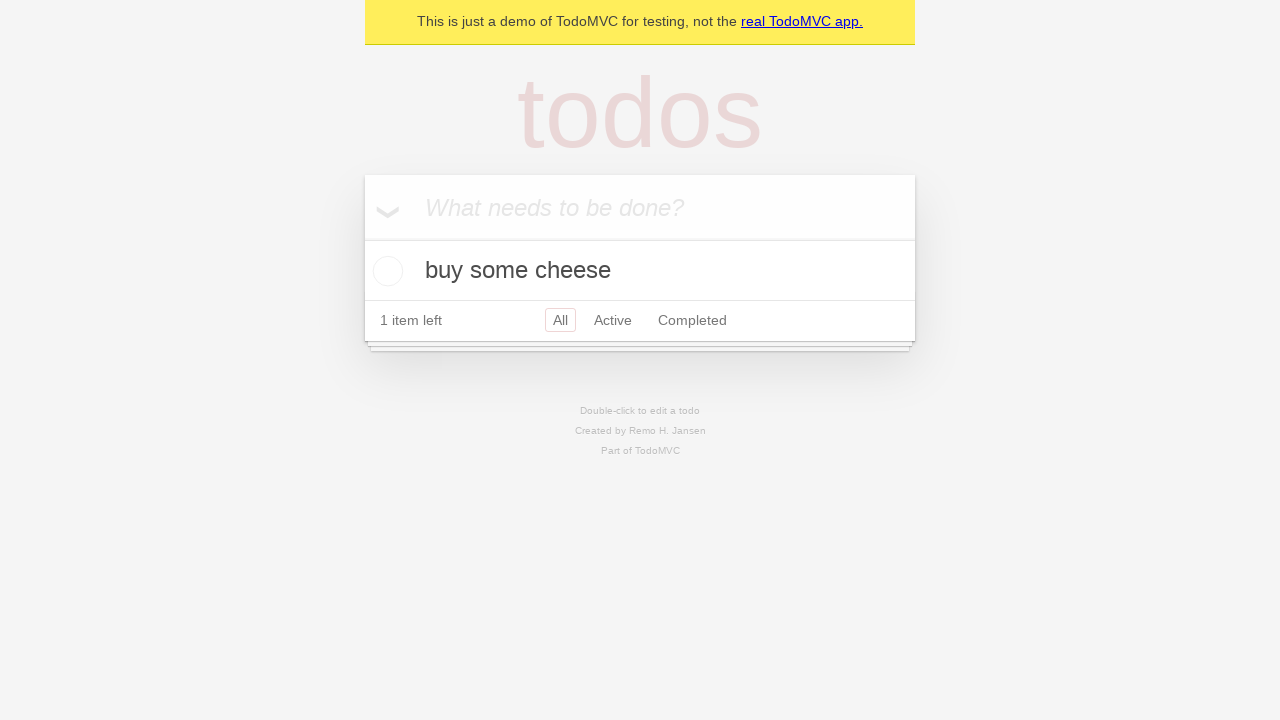

Filled todo input with 'feed the cat' on internal:attr=[placeholder="What needs to be done?"i]
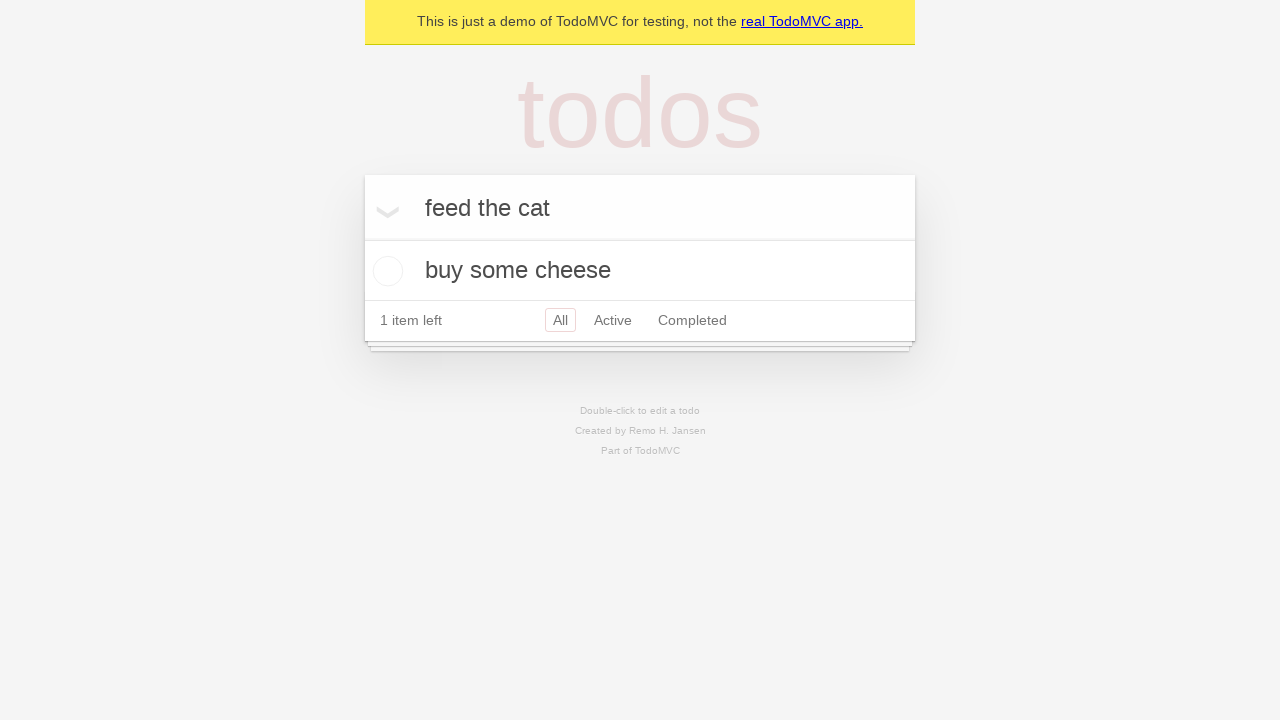

Pressed Enter to create second todo on internal:attr=[placeholder="What needs to be done?"i]
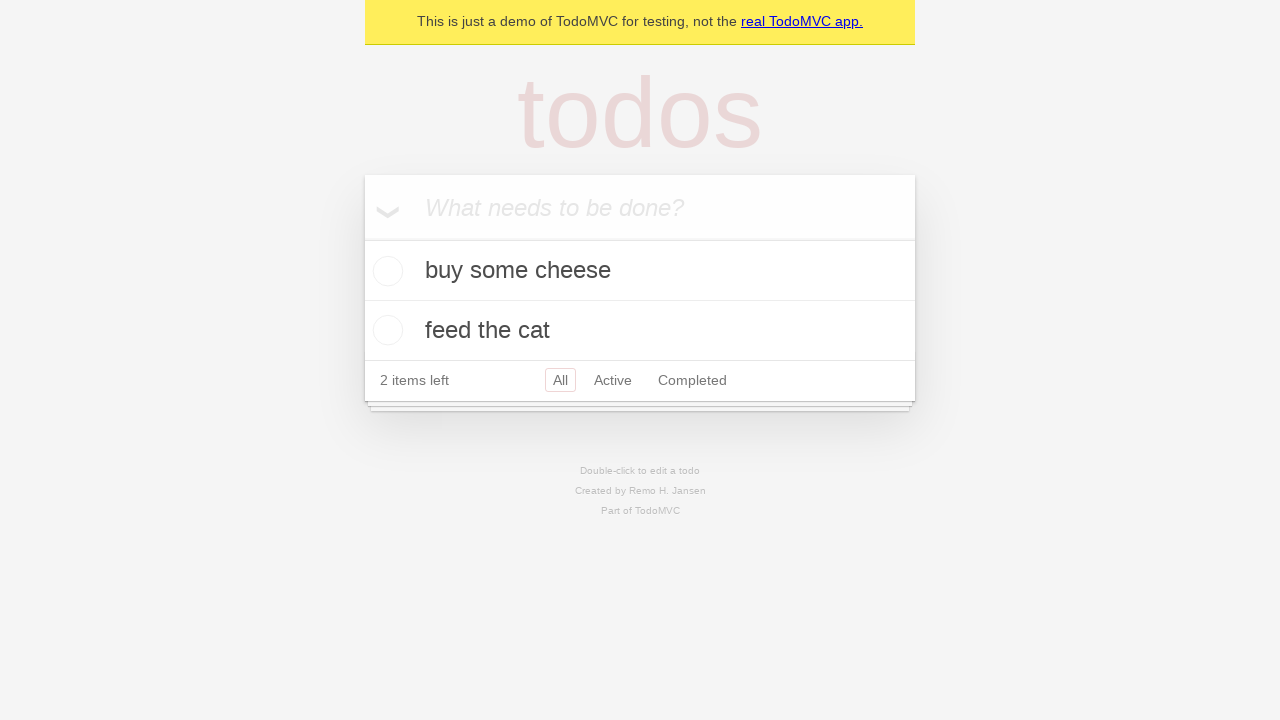

Filled todo input with 'book a doctors appointment' on internal:attr=[placeholder="What needs to be done?"i]
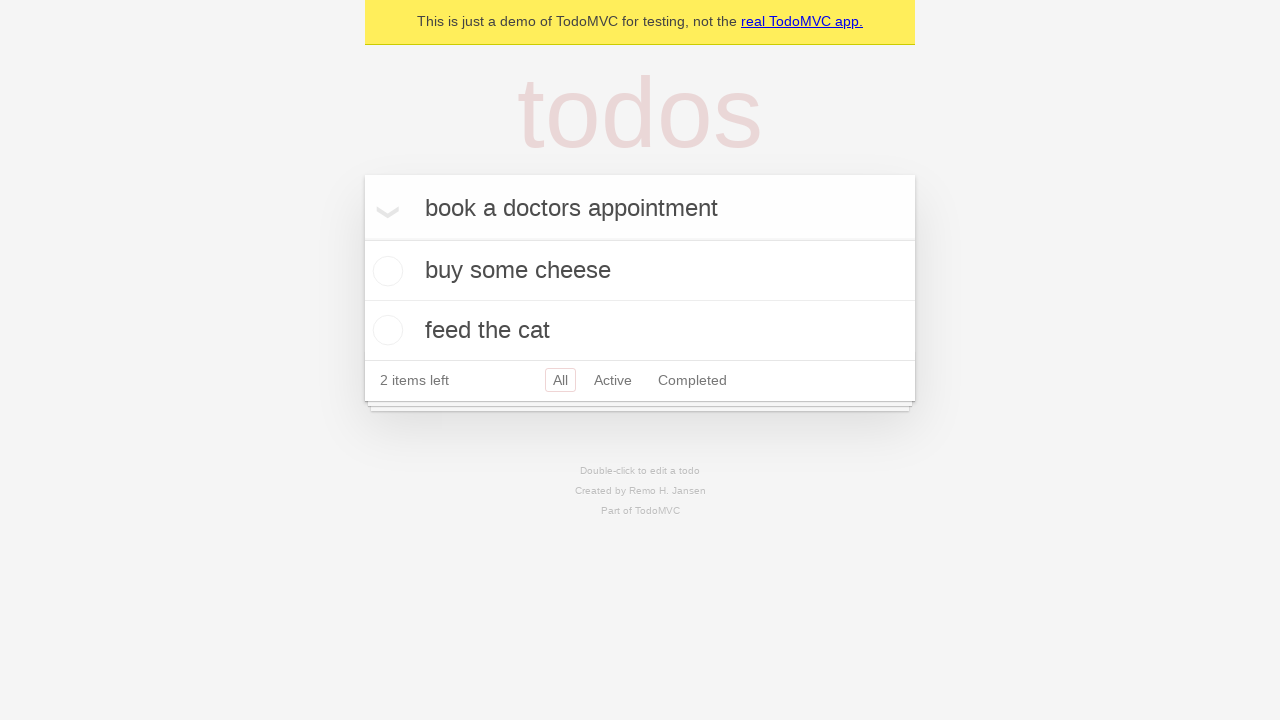

Pressed Enter to create third todo on internal:attr=[placeholder="What needs to be done?"i]
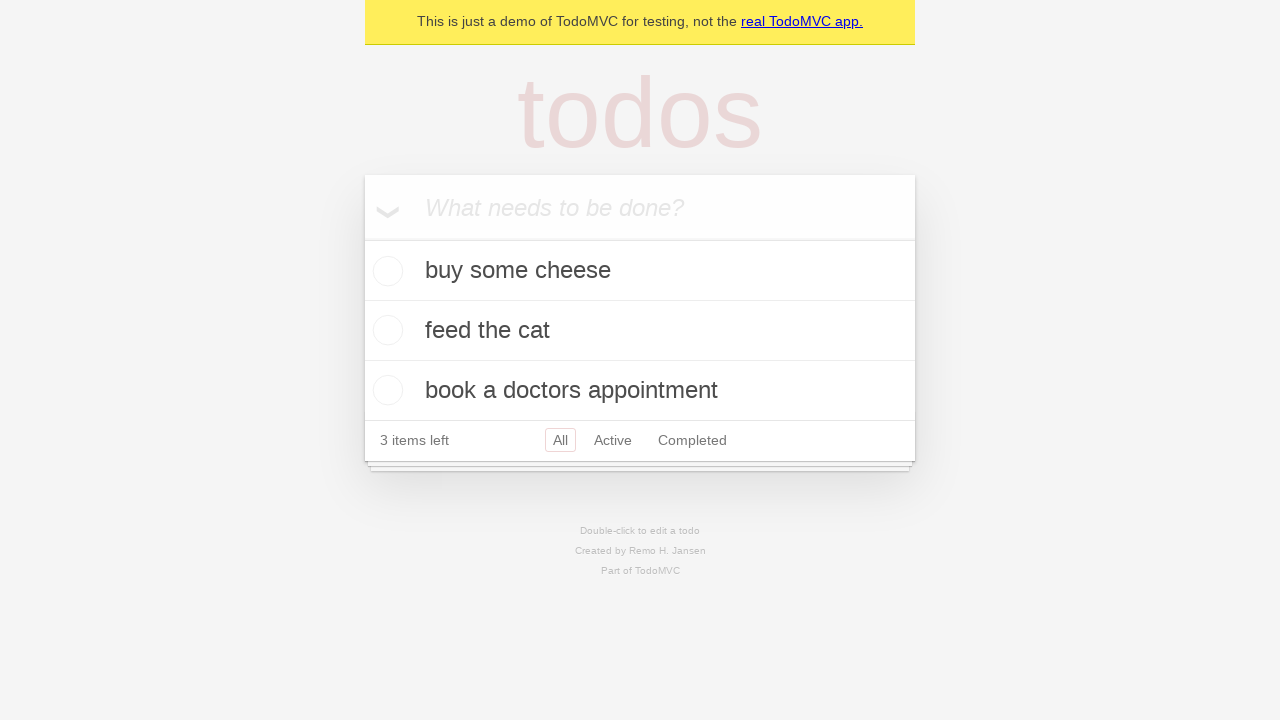

Waited for third todo item to be created
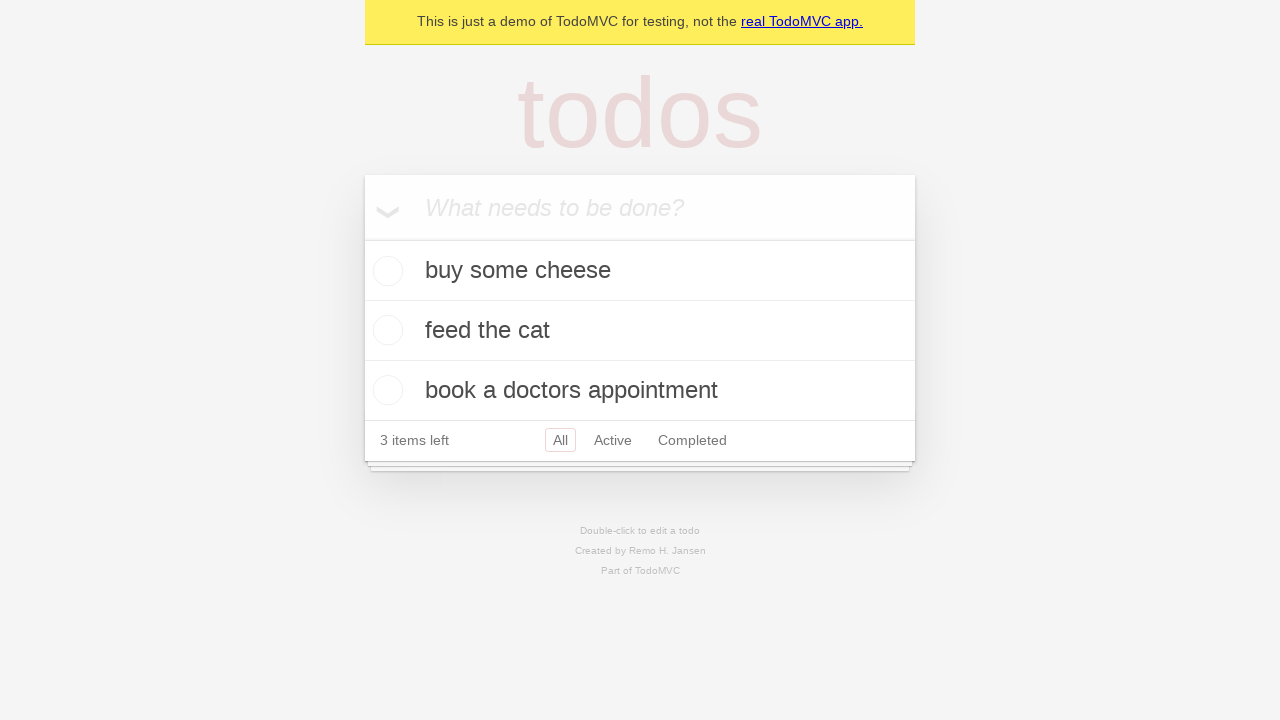

Double-clicked second todo to enter edit mode at (640, 331) on internal:testid=[data-testid="todo-item"s] >> nth=1
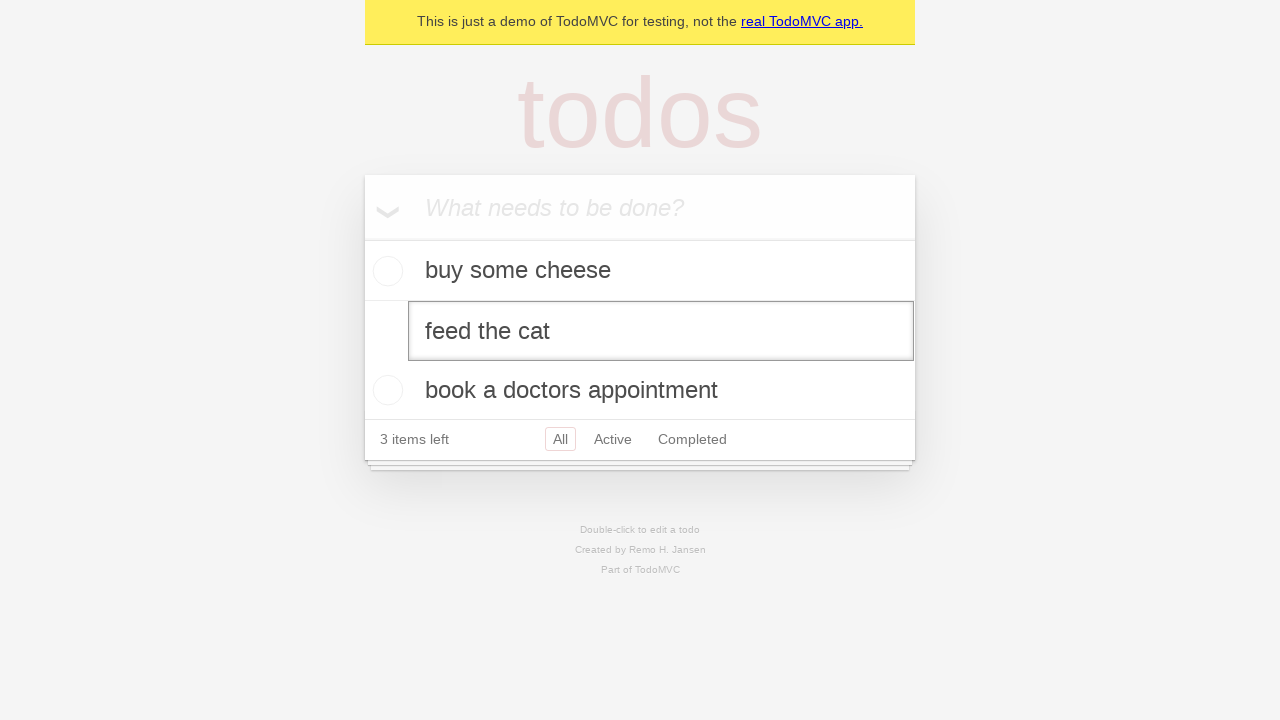

Filled edit input with whitespace-padded text '    buy some sausages    ' on internal:testid=[data-testid="todo-item"s] >> nth=1 >> internal:role=textbox[nam
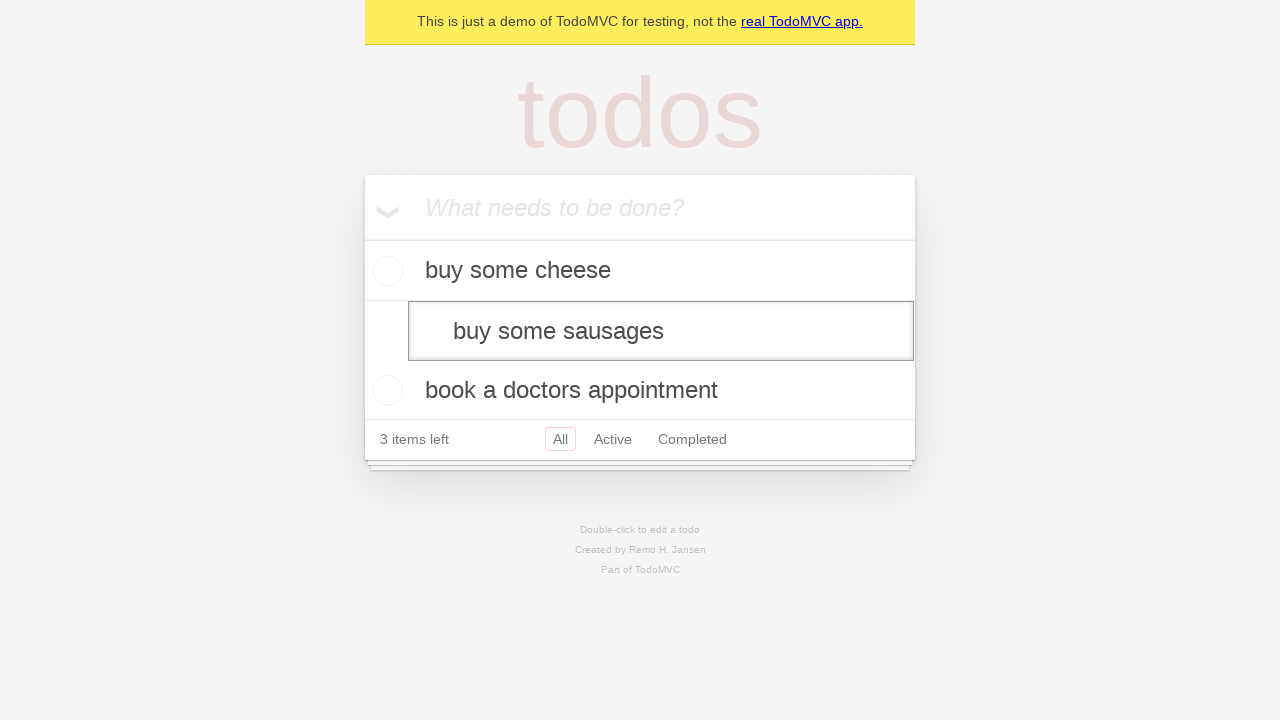

Pressed Enter to confirm edit and verify whitespace is trimmed on internal:testid=[data-testid="todo-item"s] >> nth=1 >> internal:role=textbox[nam
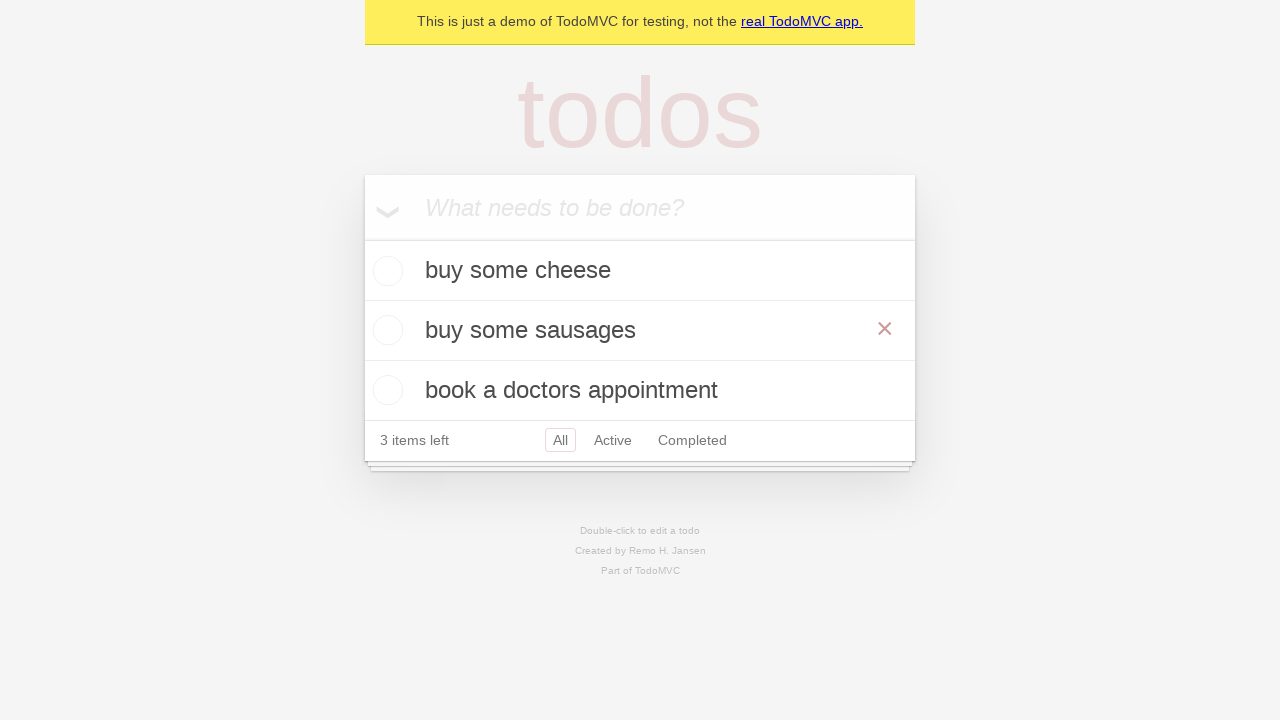

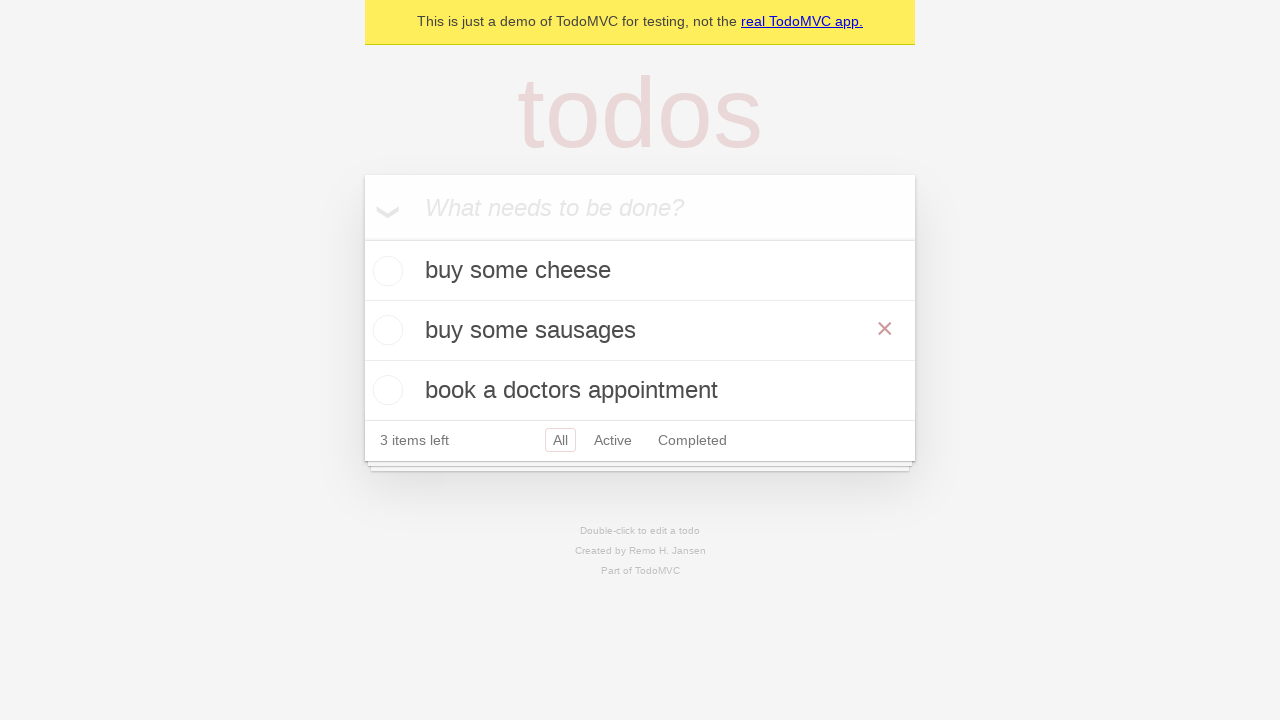